Tests modal dialog functionality by opening a large modal and then closing it

Starting URL: https://demoqa.com/modal-dialogs

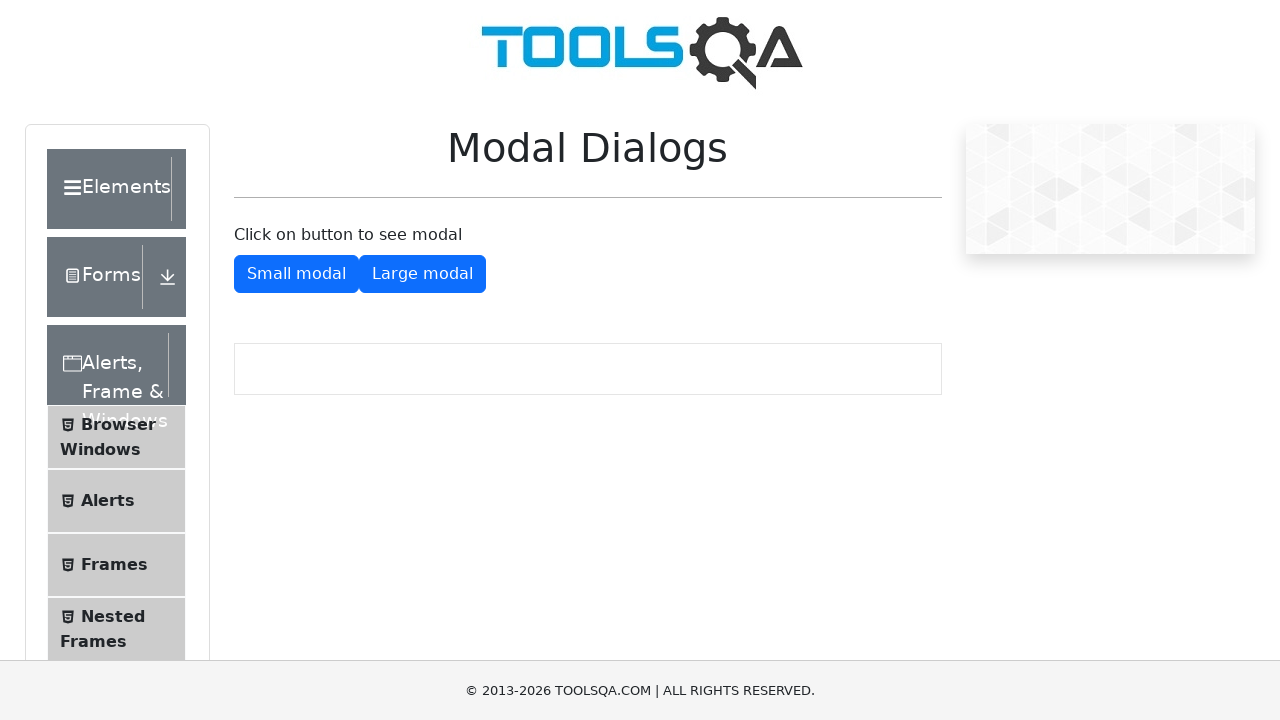

Clicked button to open large modal dialog at (422, 274) on button#showLargeModal
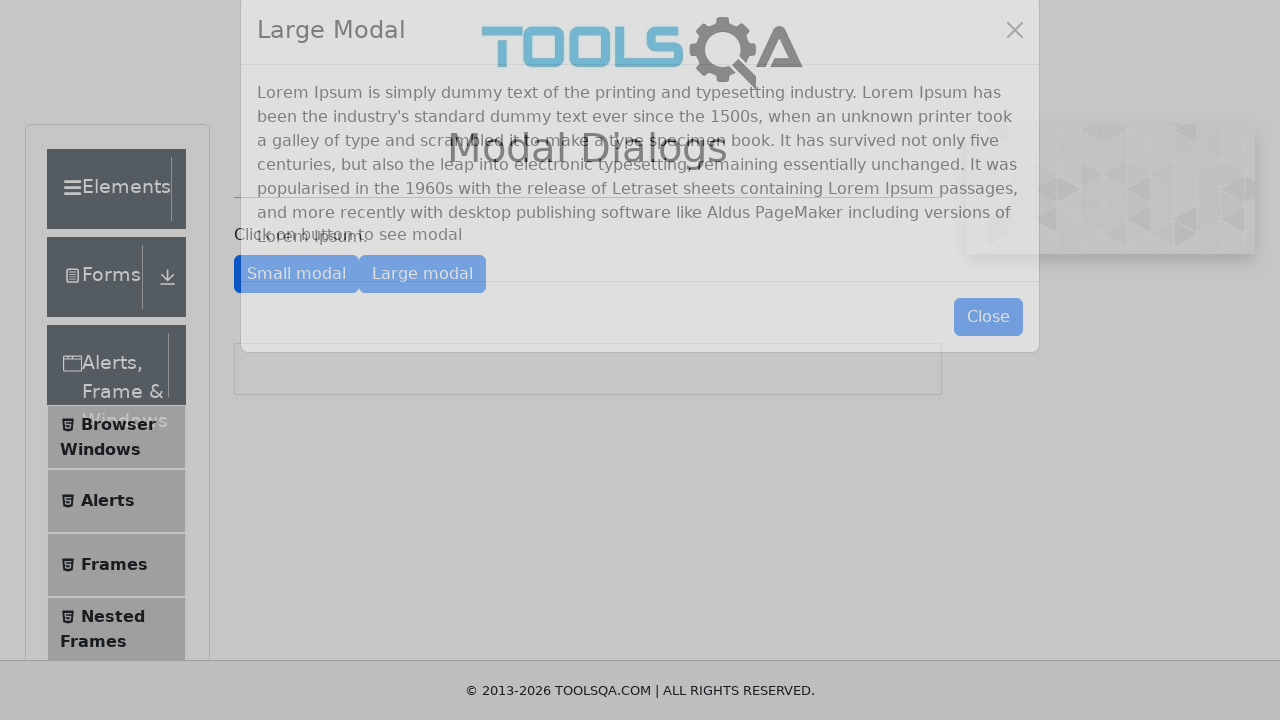

Clicked button to close large modal dialog at (988, 350) on button#closeLargeModal
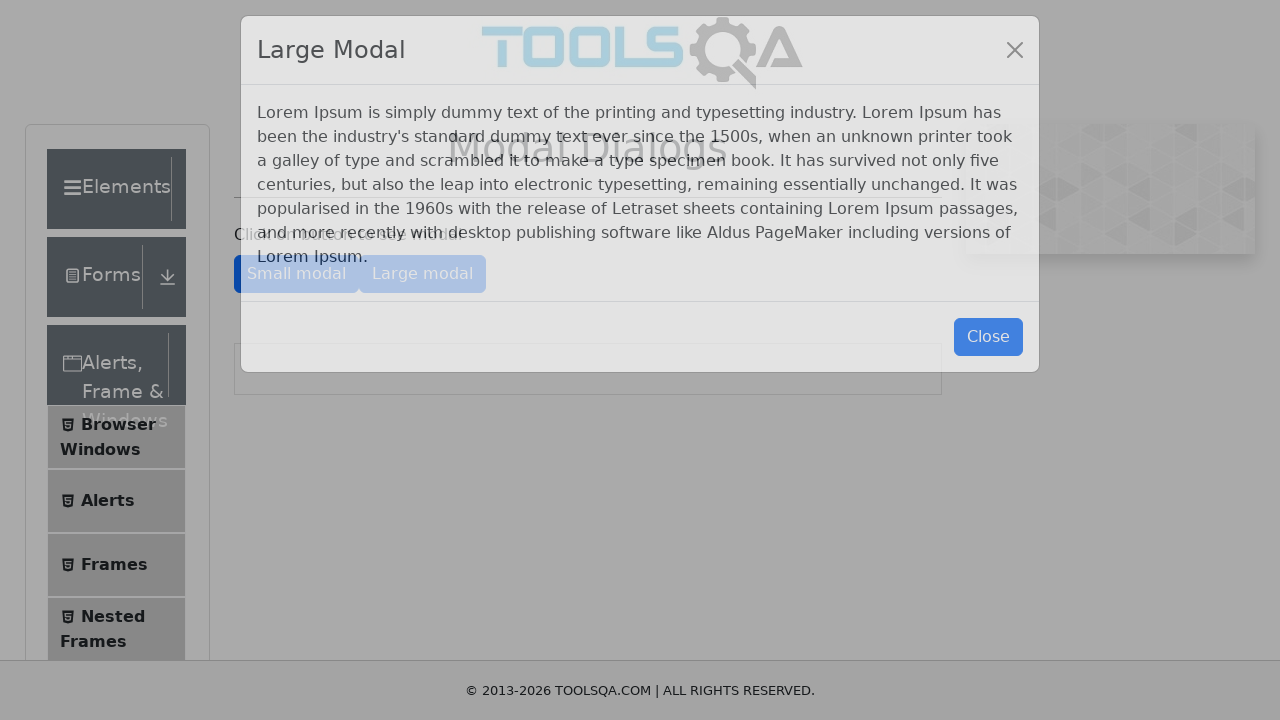

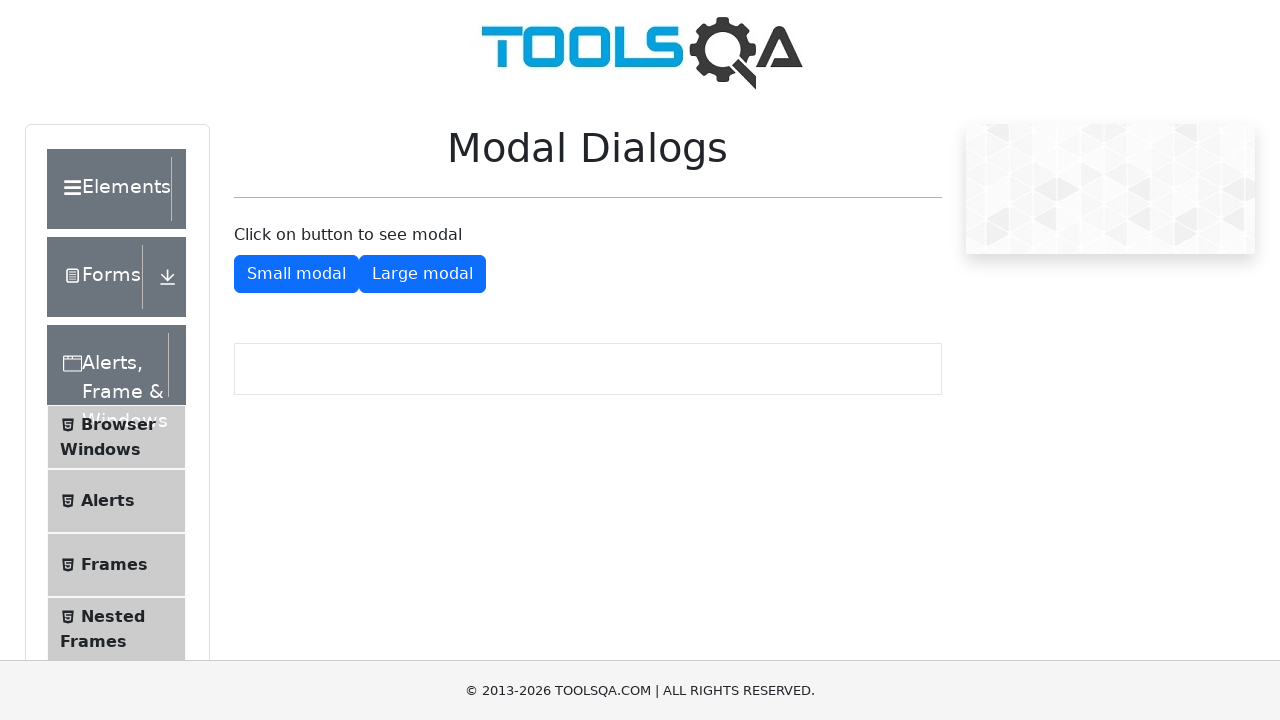